Tests TodoMVC app with Dojo by adding three todo items, marking one complete, and verifying the remaining items count.

Starting URL: https://todomvc.com/

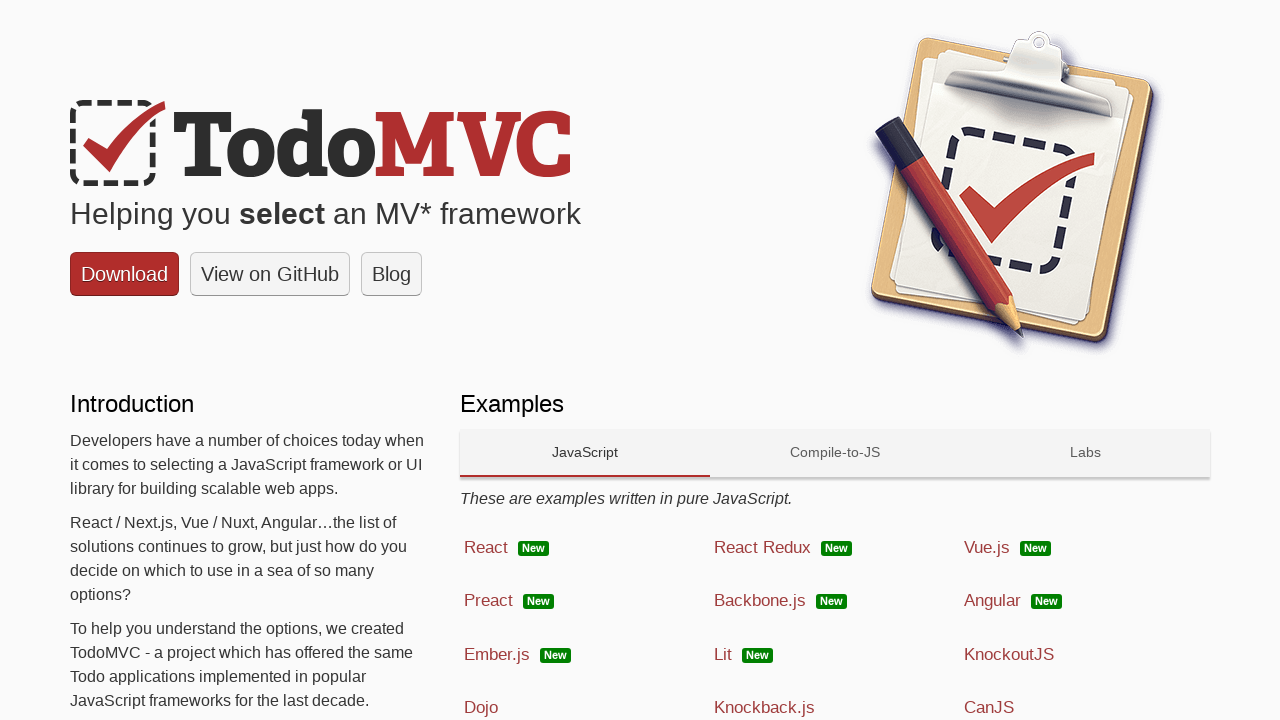

Clicked on Dojo technology link at (481, 708) on text=Dojo
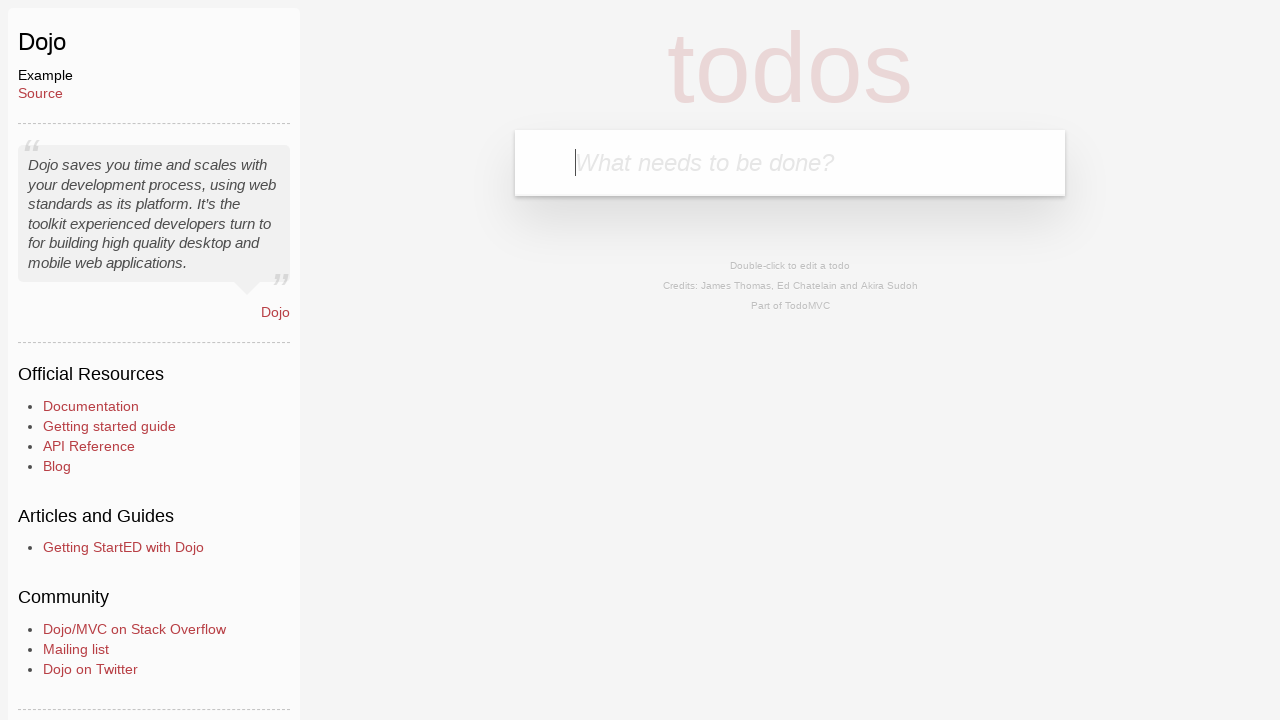

Filled input with first todo item 'Clean the car' on input[placeholder='What needs to be done?']
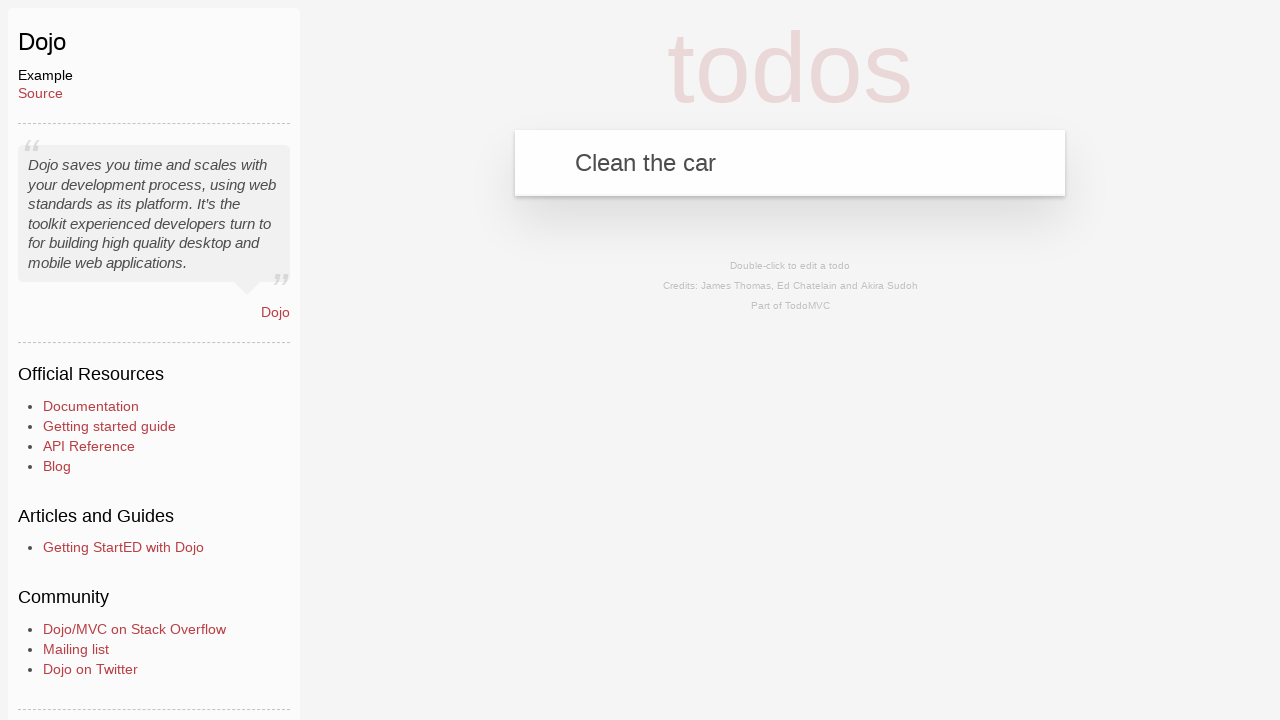

Pressed Enter to add first todo item on input[placeholder='What needs to be done?']
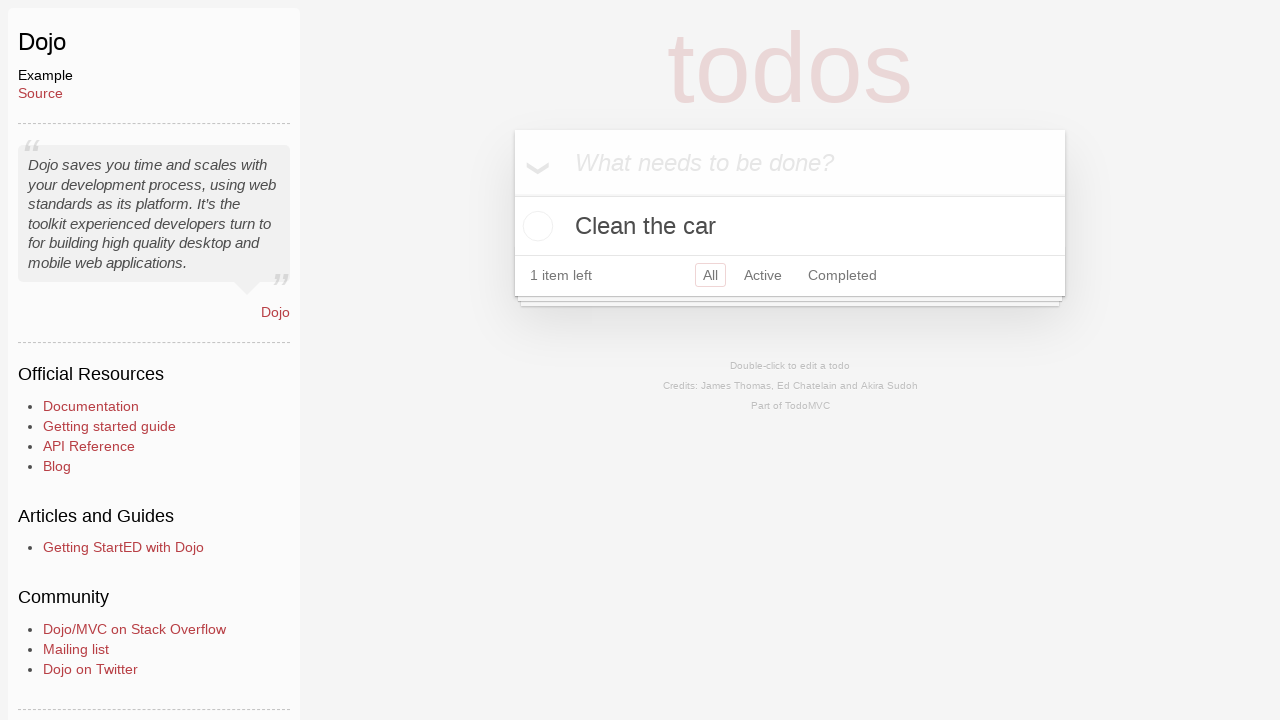

Filled input with second todo item 'Clean the house' on input[placeholder='What needs to be done?']
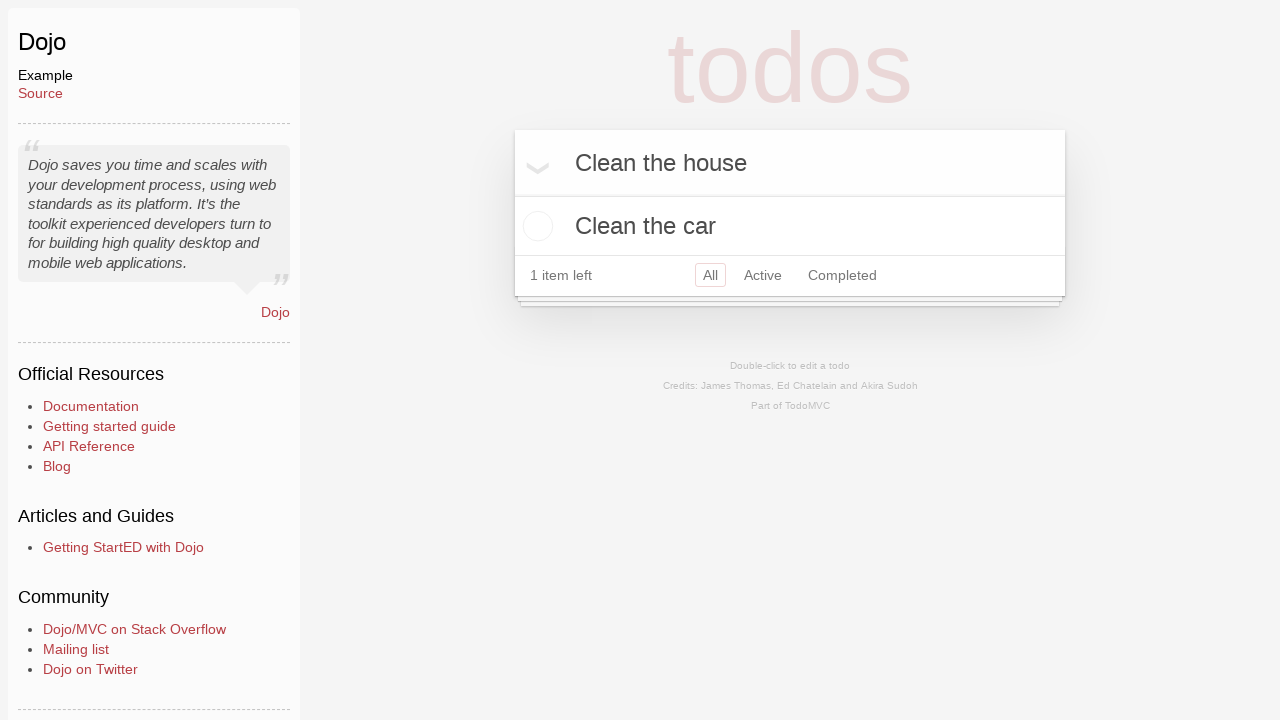

Pressed Enter to add second todo item on input[placeholder='What needs to be done?']
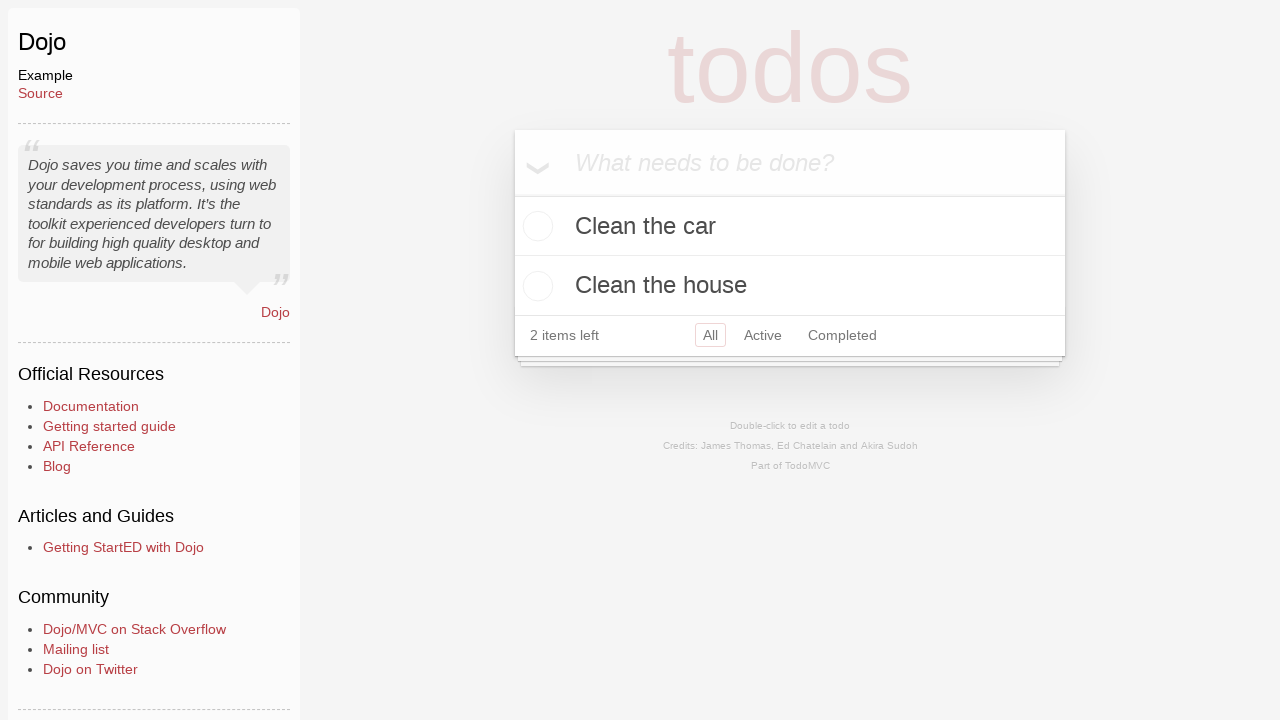

Filled input with third todo item 'Buy Ketchup' on input[placeholder='What needs to be done?']
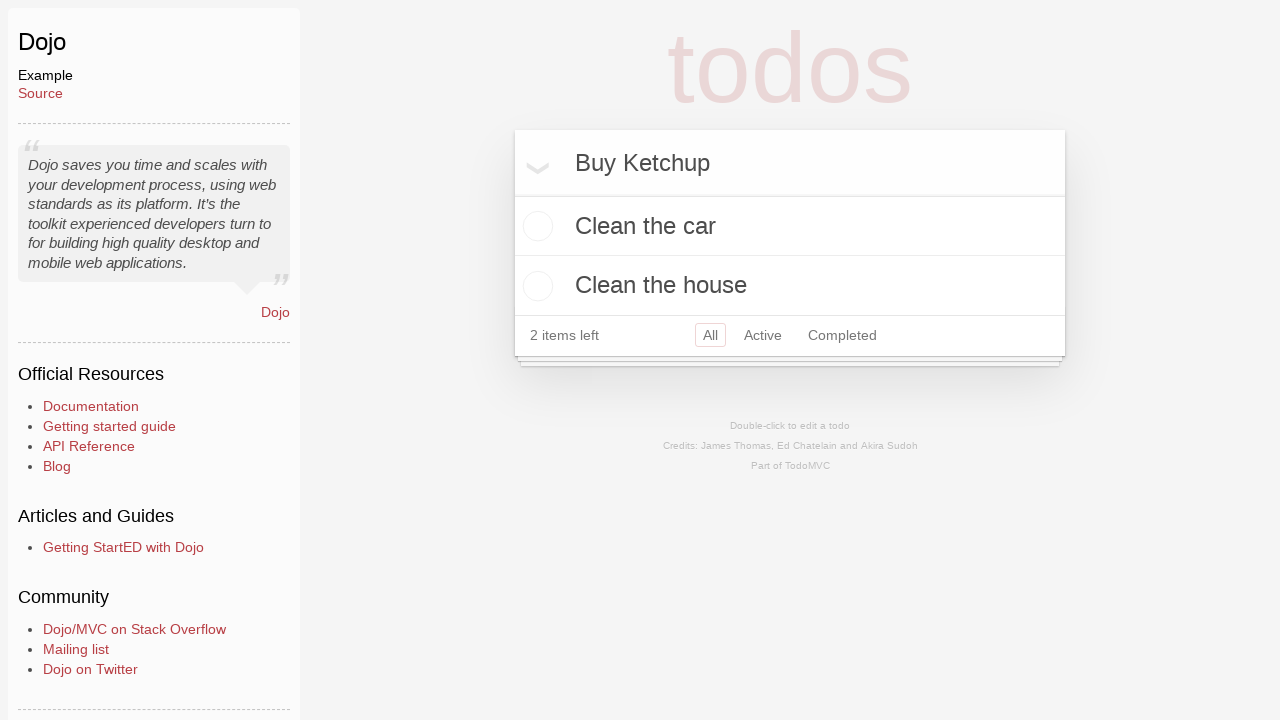

Pressed Enter to add third todo item on input[placeholder='What needs to be done?']
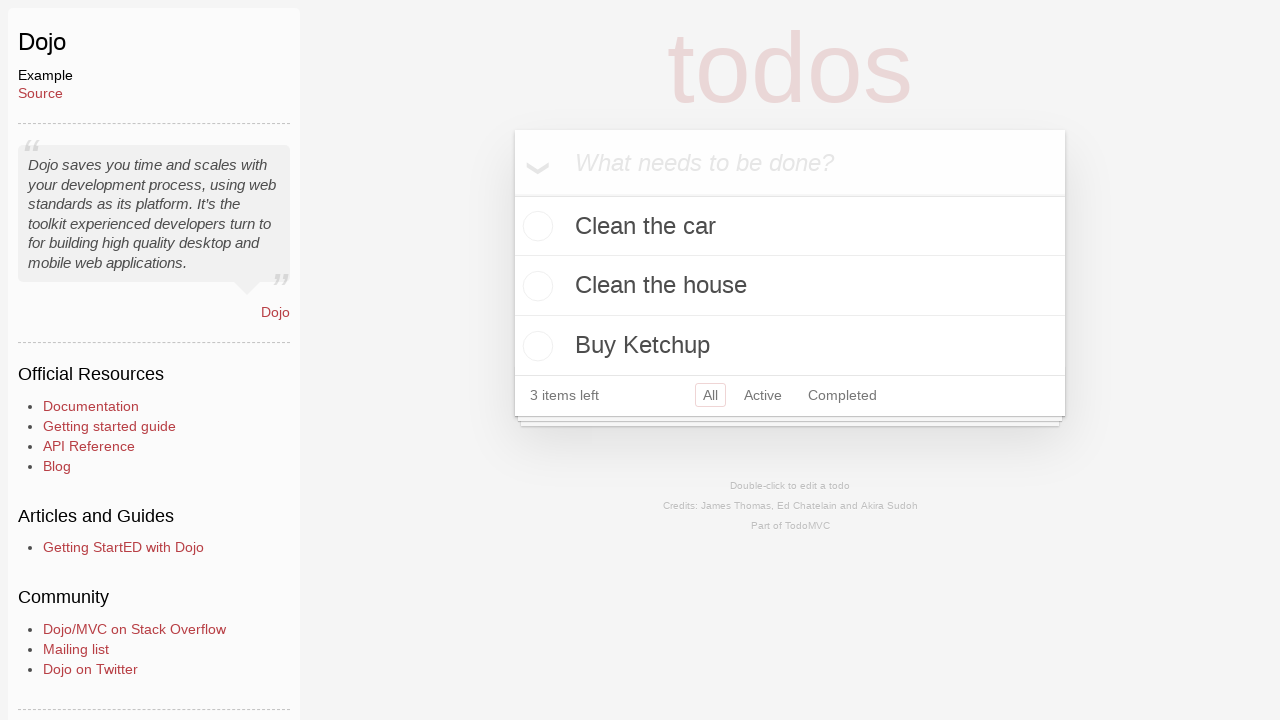

Checked off 'Buy Ketchup' todo item as complete at (535, 346) on xpath=//label[text()='Buy Ketchup']/preceding-sibling::input
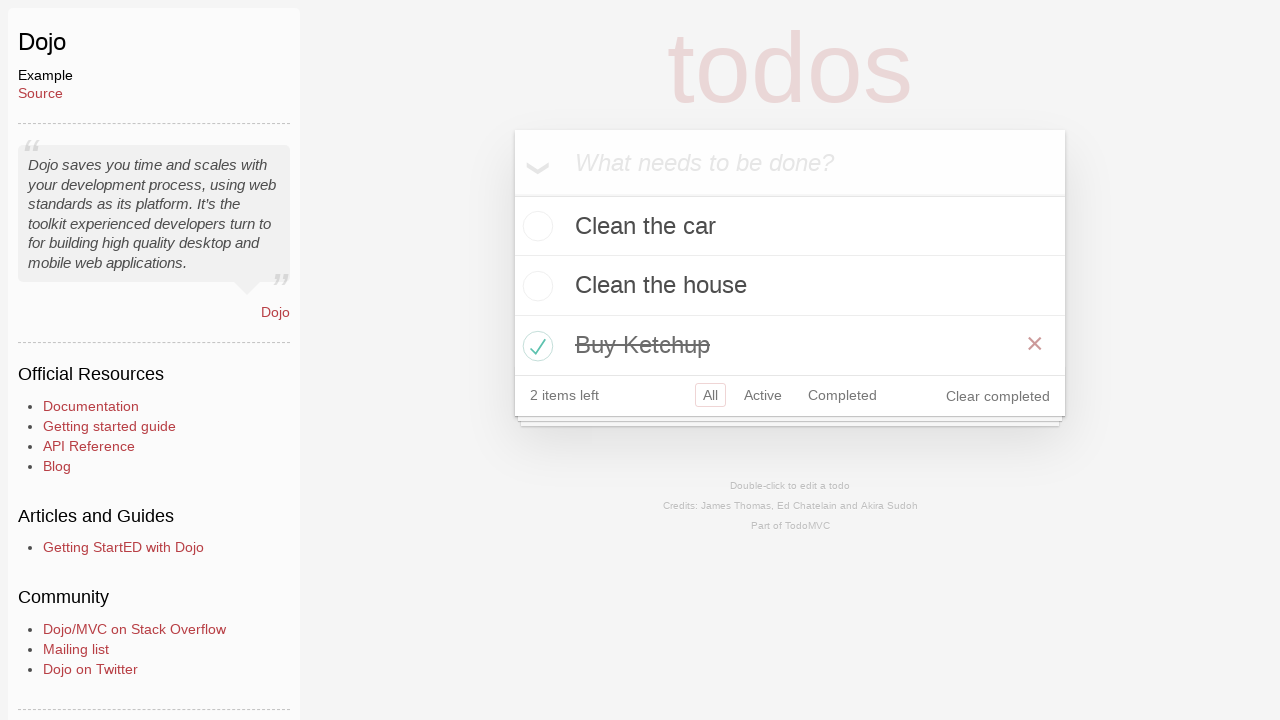

Waited for items left count to be displayed
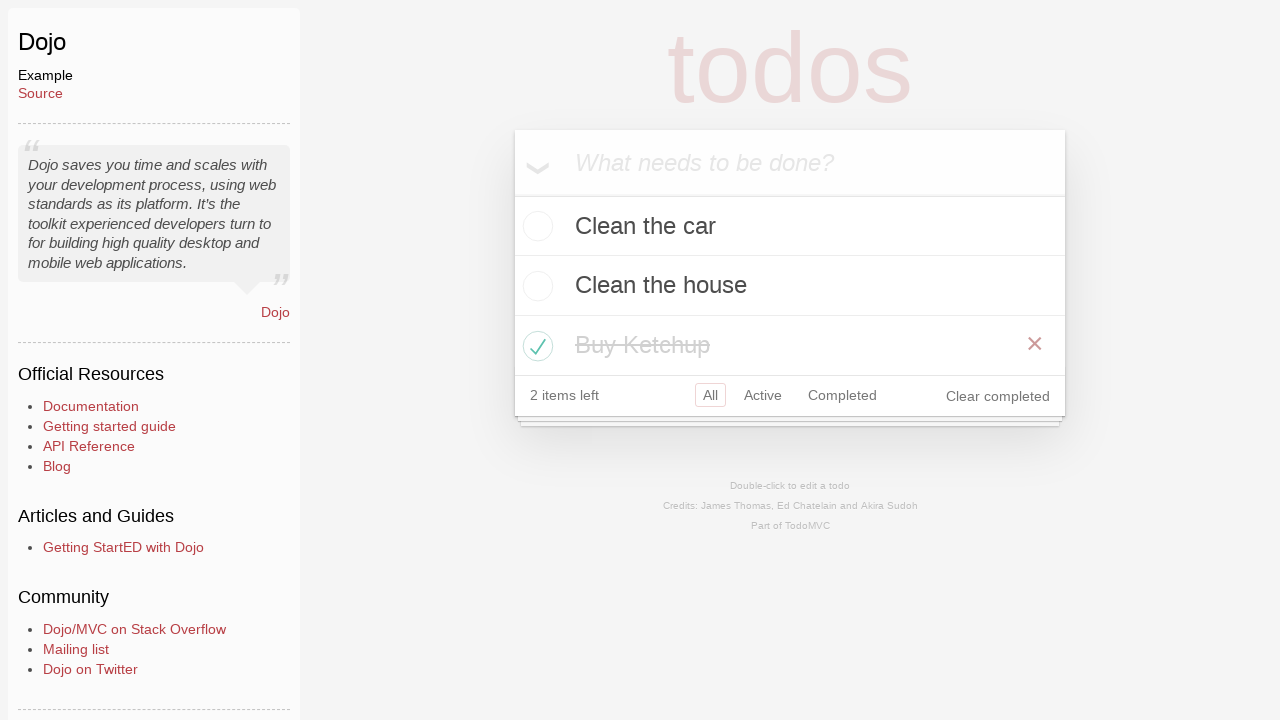

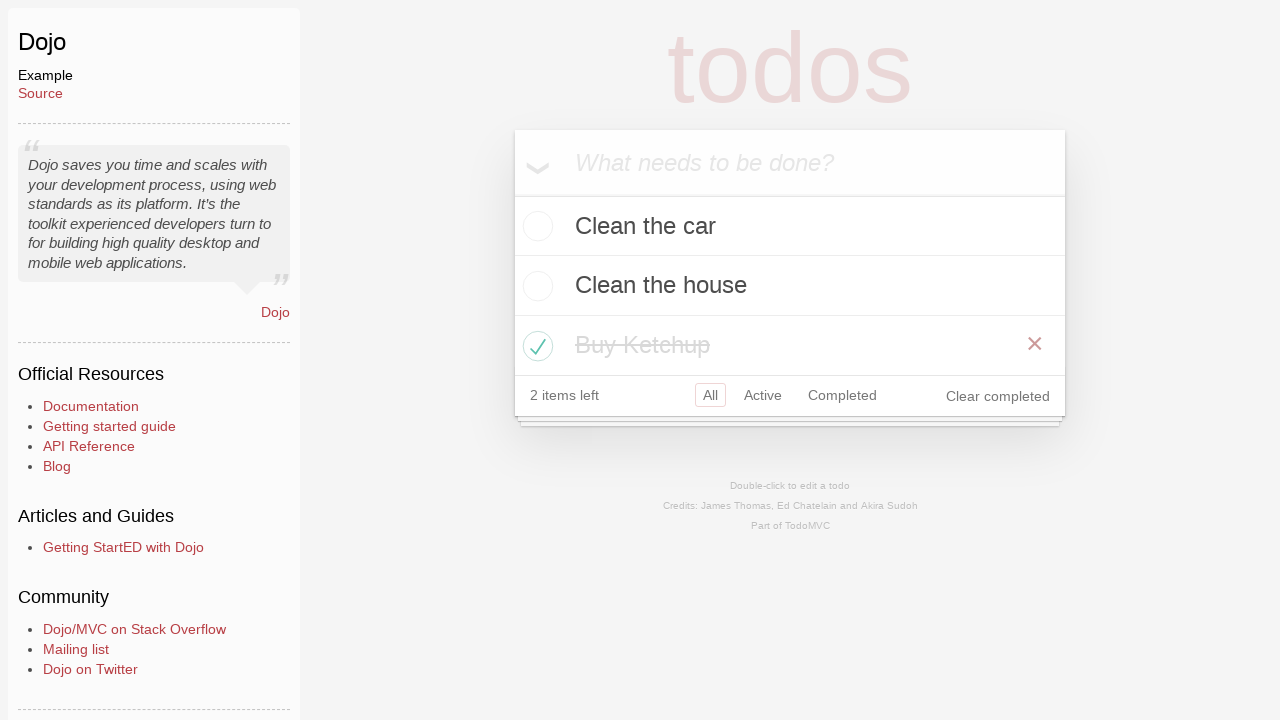